Tests browser window handling by clicking a link that opens a new tab, switching to the new tab to verify content, and then switching back to the original tab.

Starting URL: http://the-internet.herokuapp.com/windows

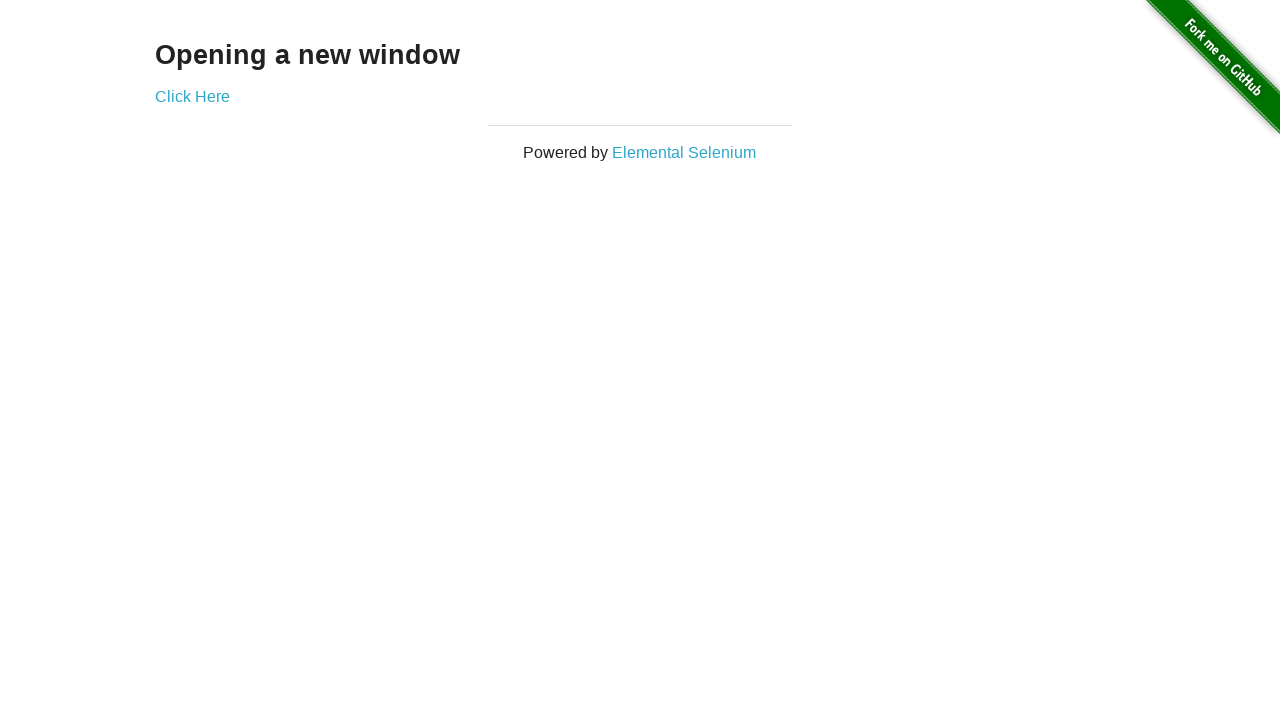

Clicked link to open new tab and switched to it at (192, 96) on #content > div > a
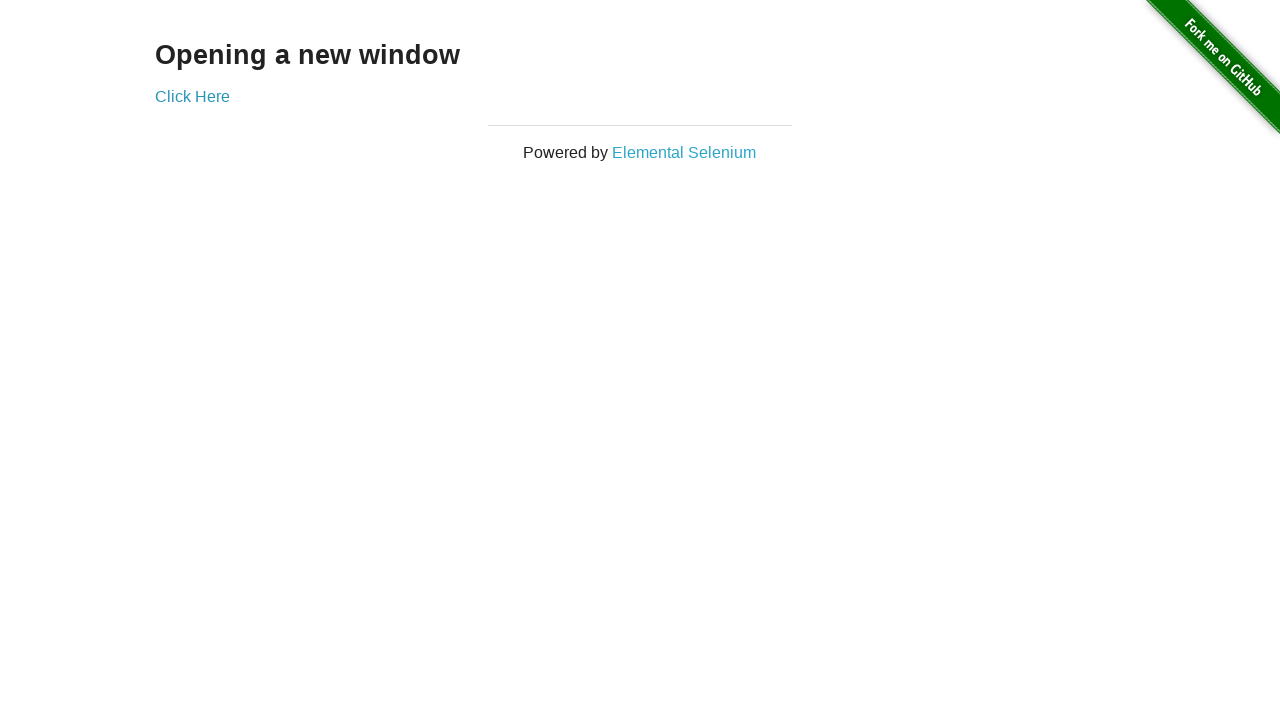

Waited for .example element to load in new tab
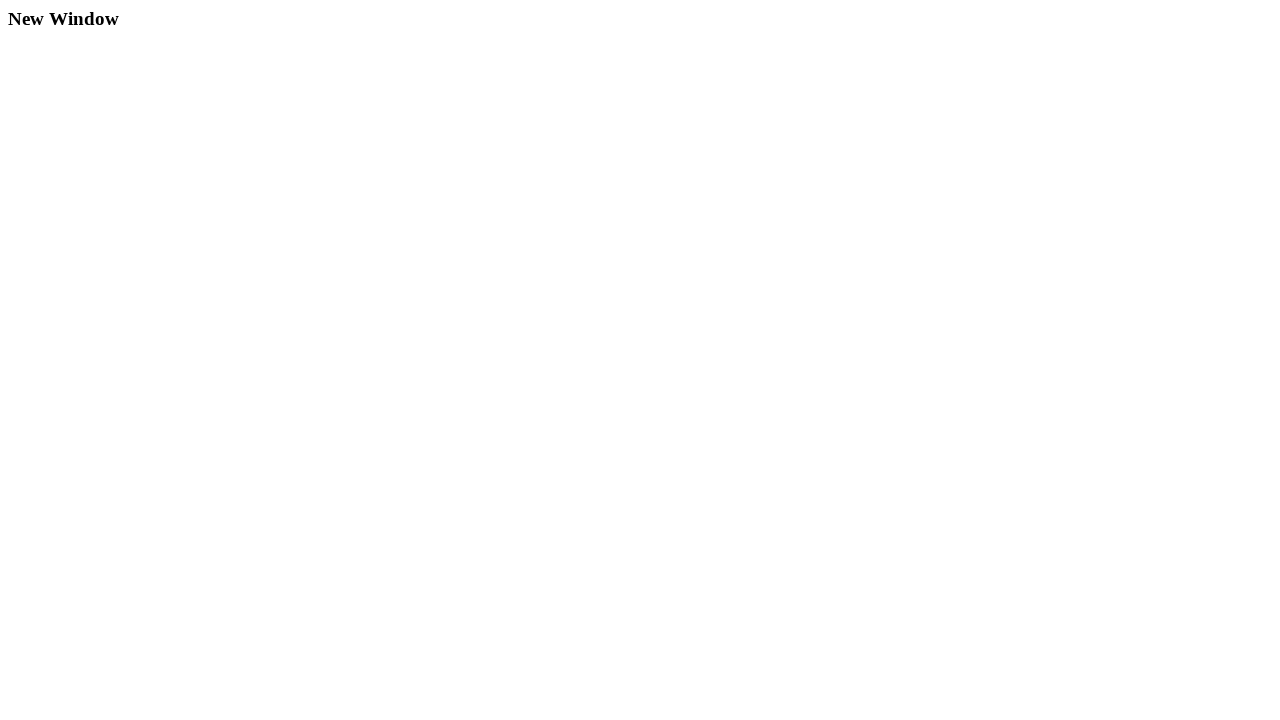

Retrieved text content from new tab: 
  New Window

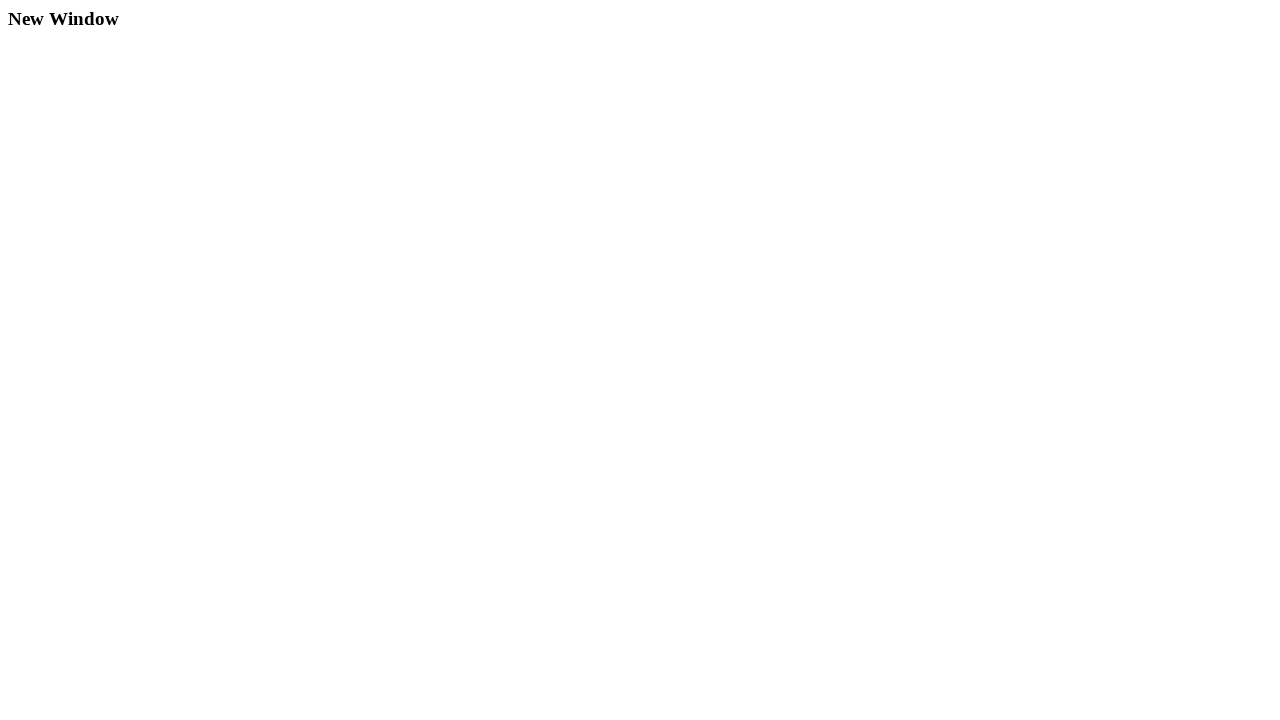

Retrieved title from original tab: The Internet
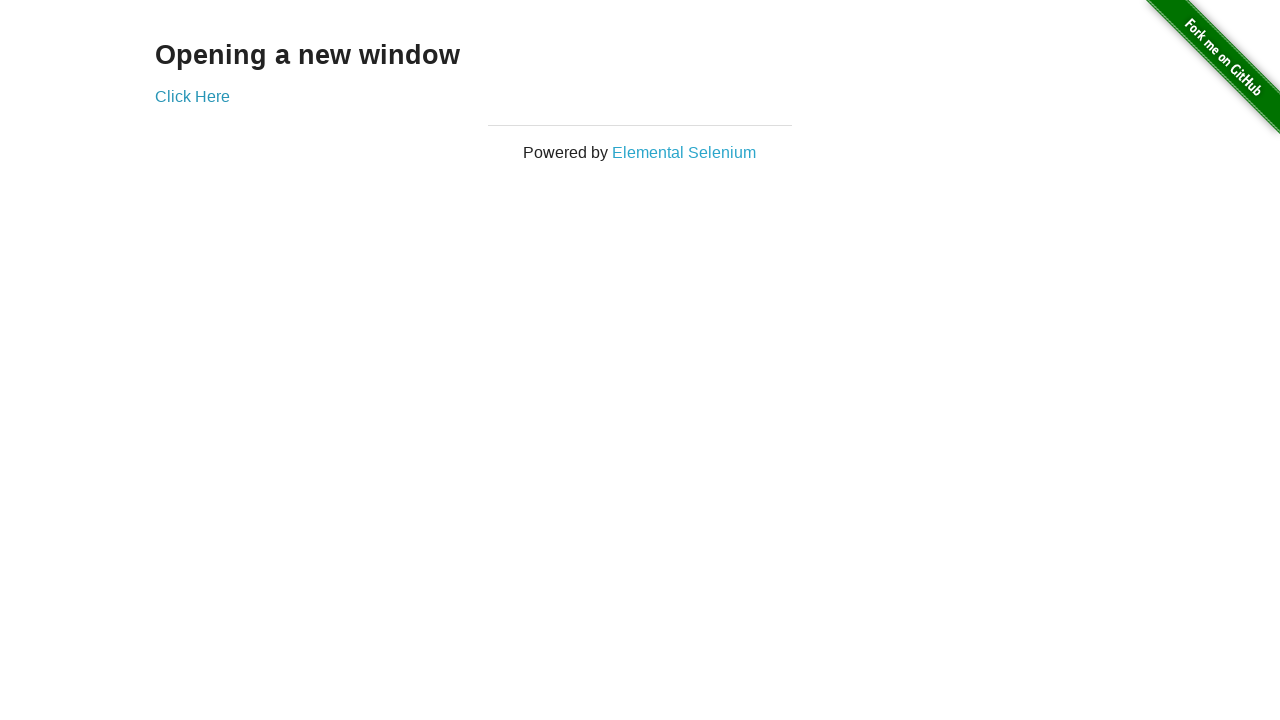

Closed the new tab
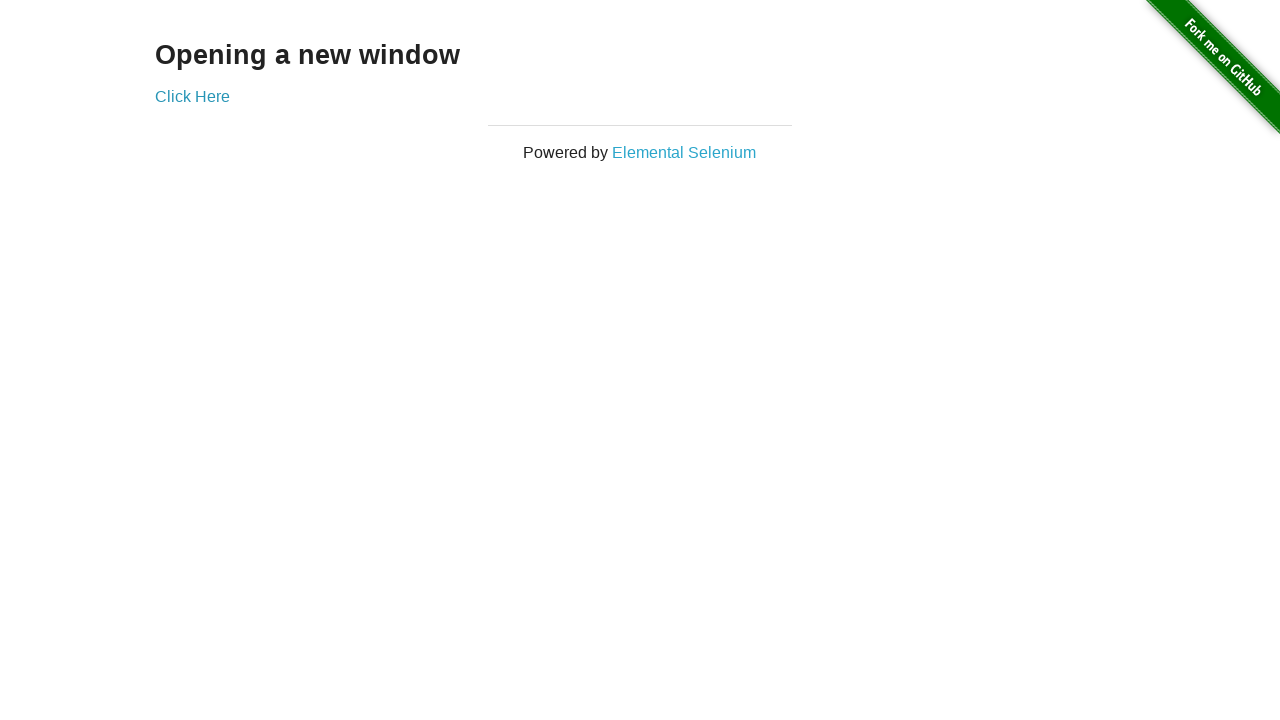

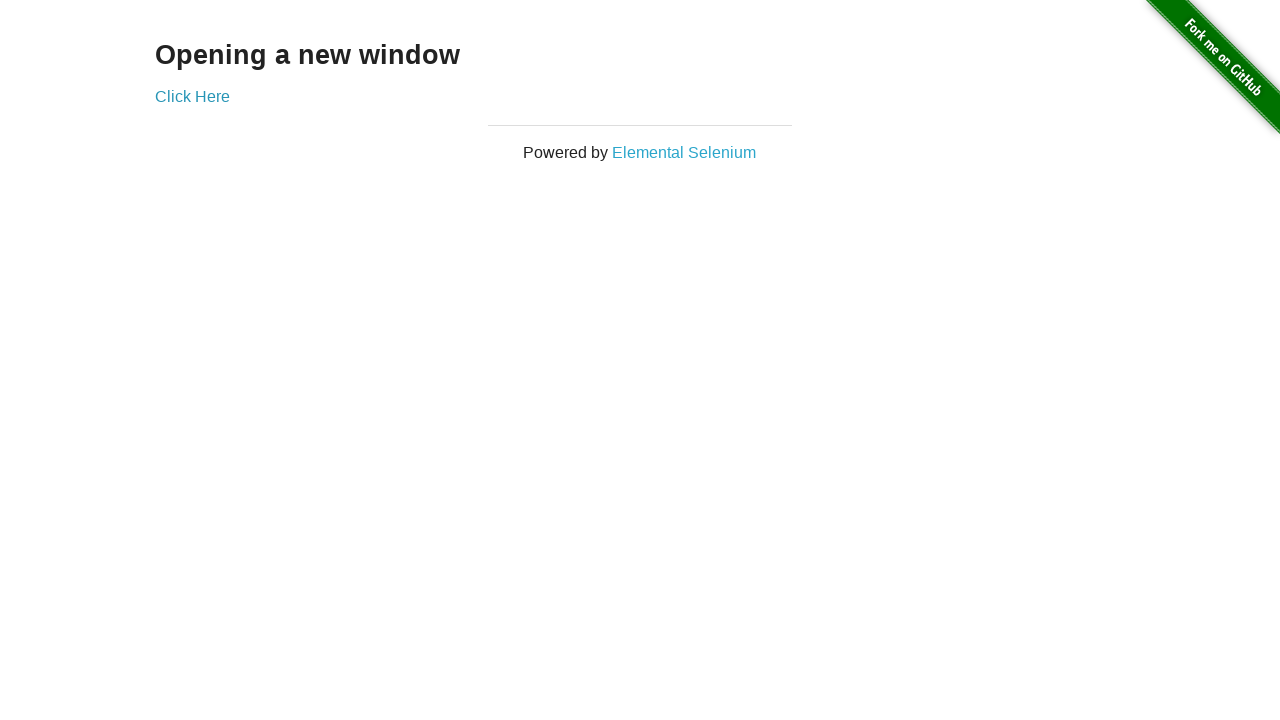